Tests registration form validation with mismatched confirm email by entering different emails and verifying error message

Starting URL: https://alada.vn/tai-khoan/dang-ky.html

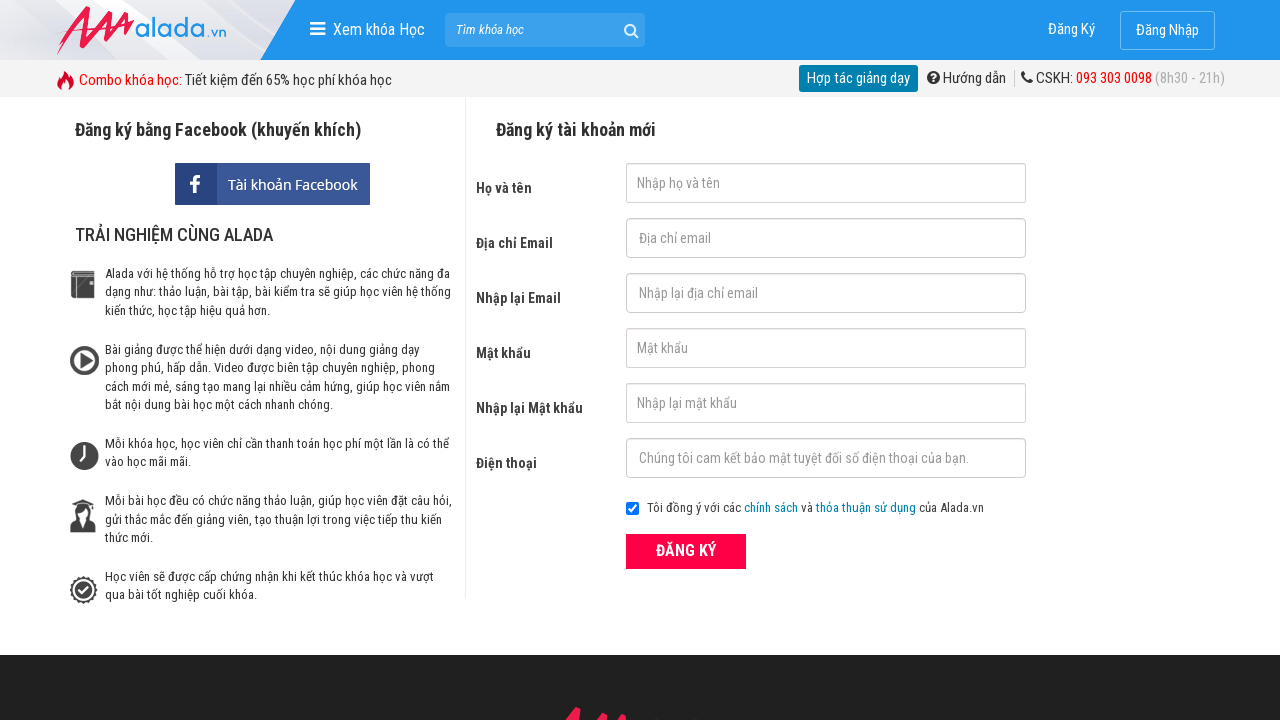

Reloaded page to reset registration form
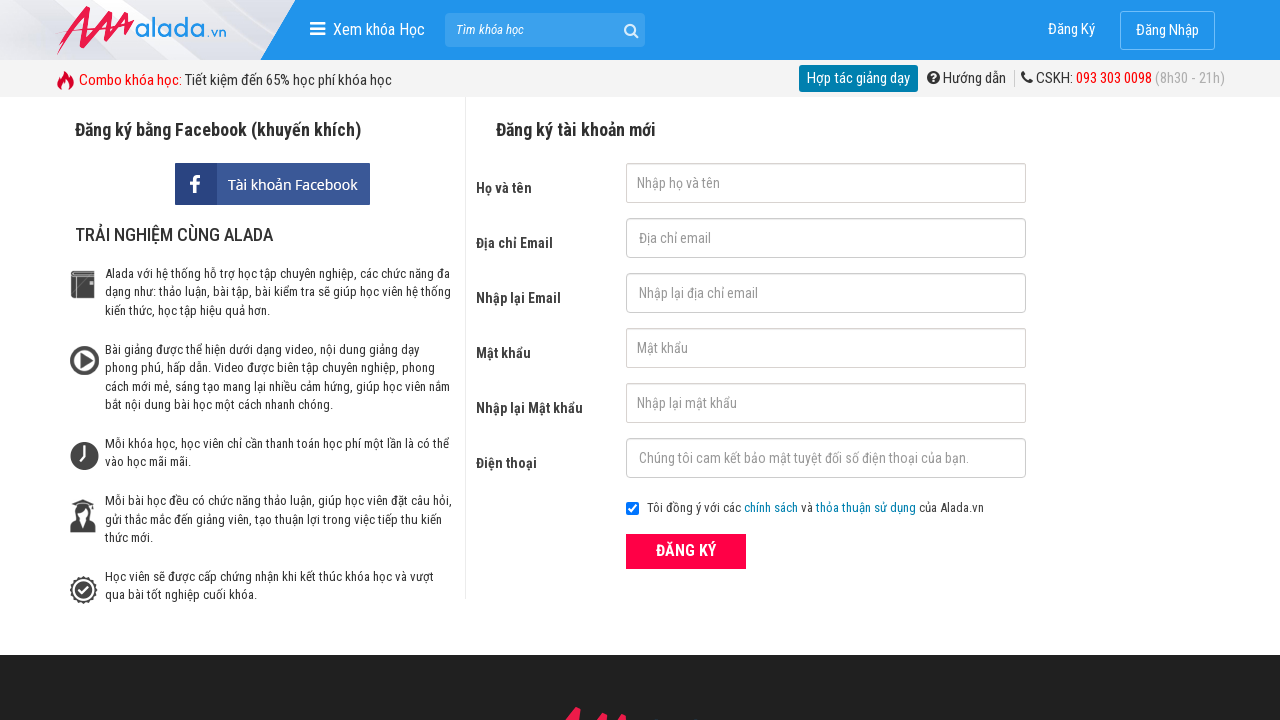

Filled first name field with 'John Wick' on #txtFirstname
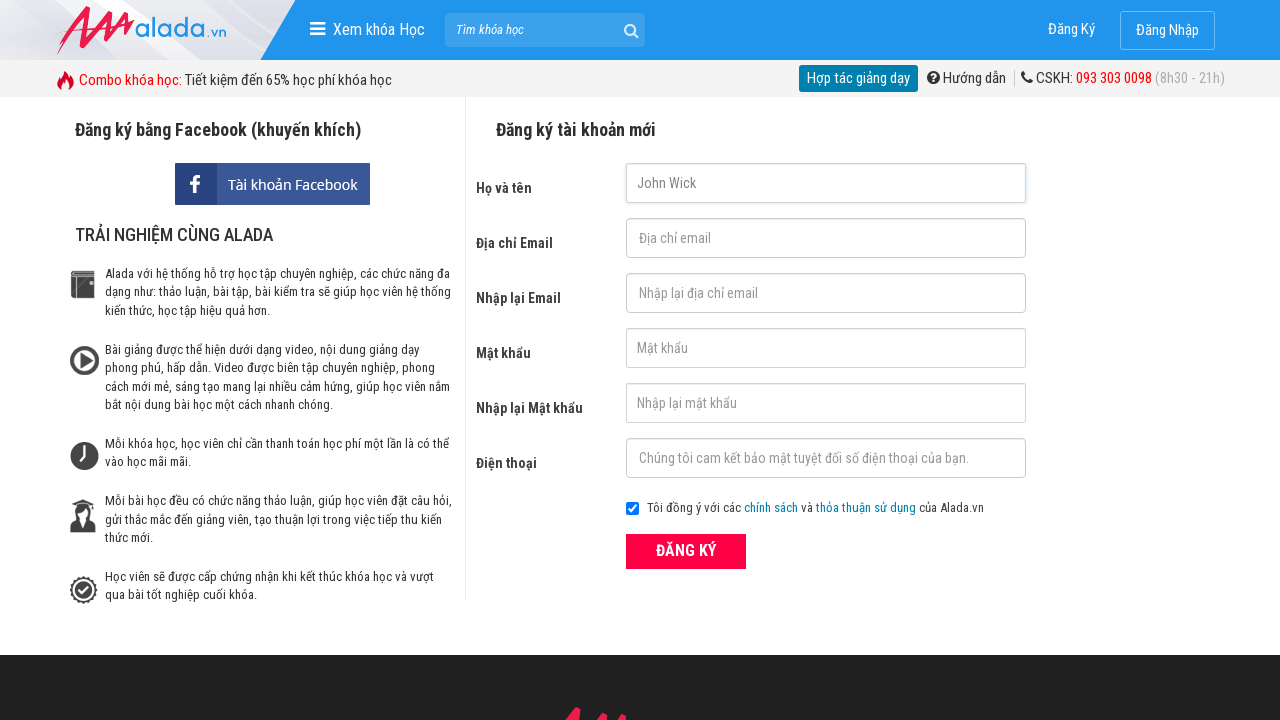

Filled email field with 'johnwick@gmail.net' on #txtEmail
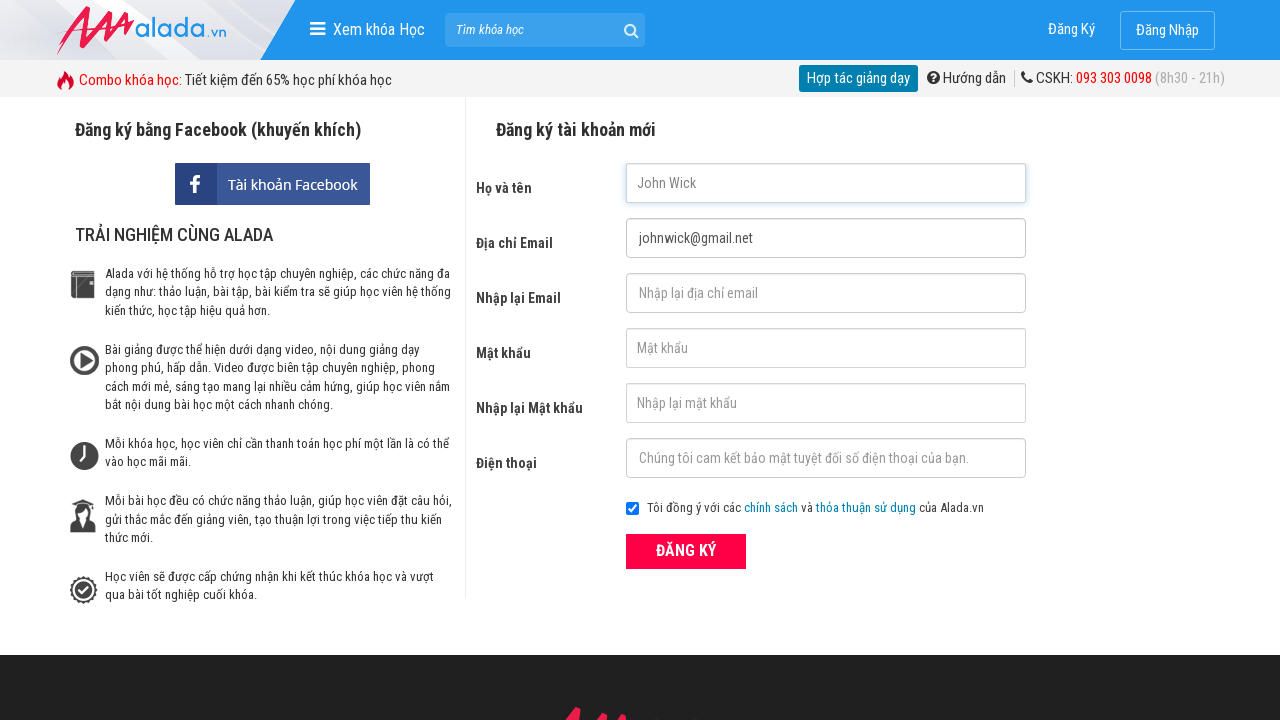

Filled confirm email field with different email 'johnwick@gmail.com' on #txtCEmail
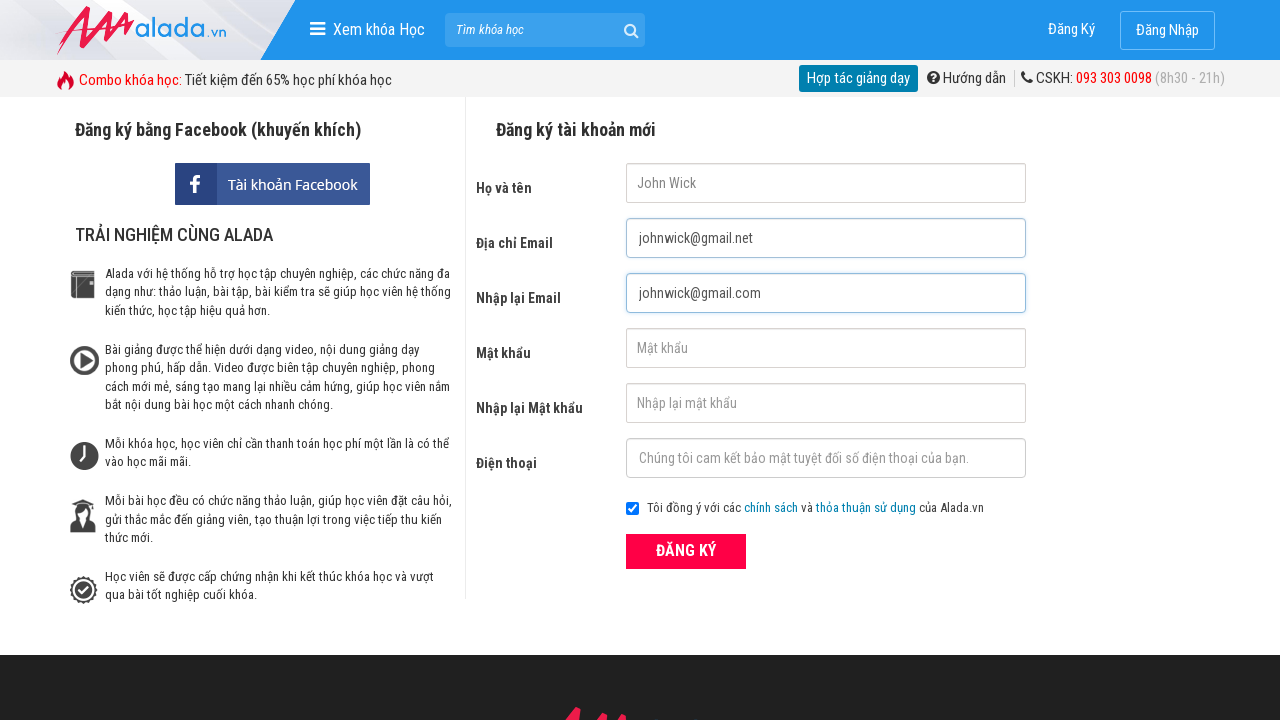

Filled password field with '123456' on #txtPassword
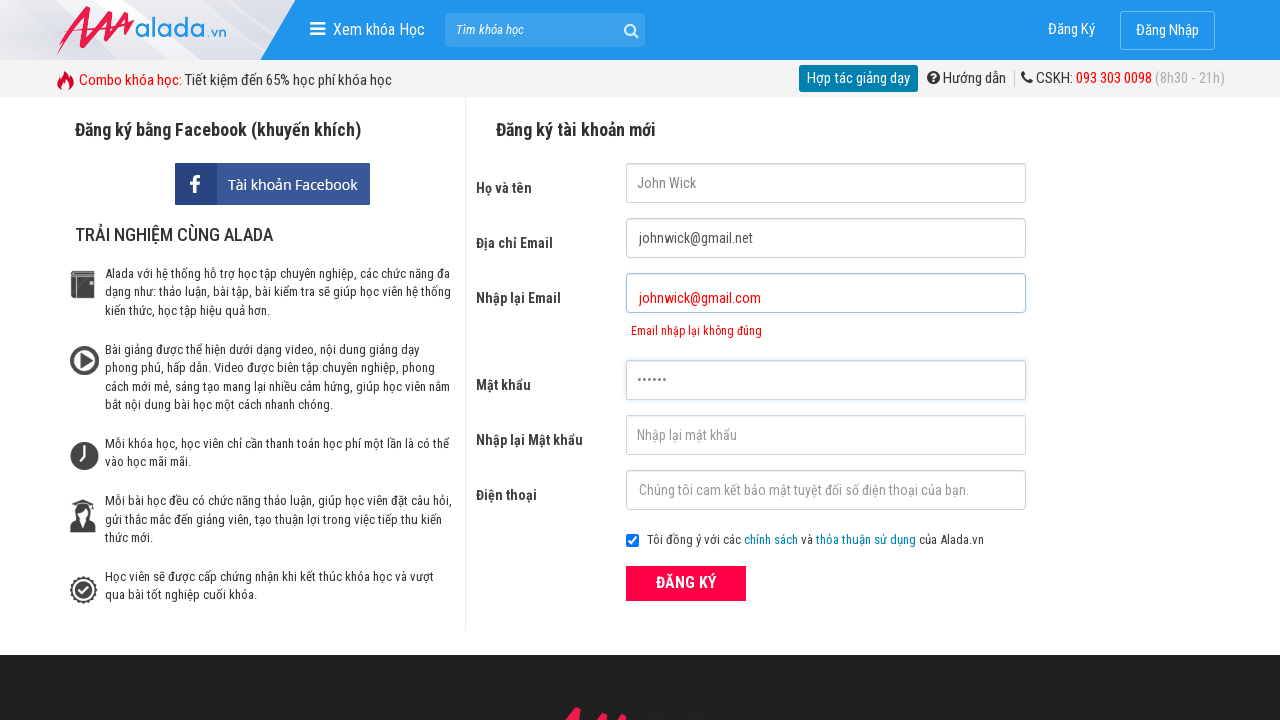

Filled confirm password field with '123456' on #txtCPassword
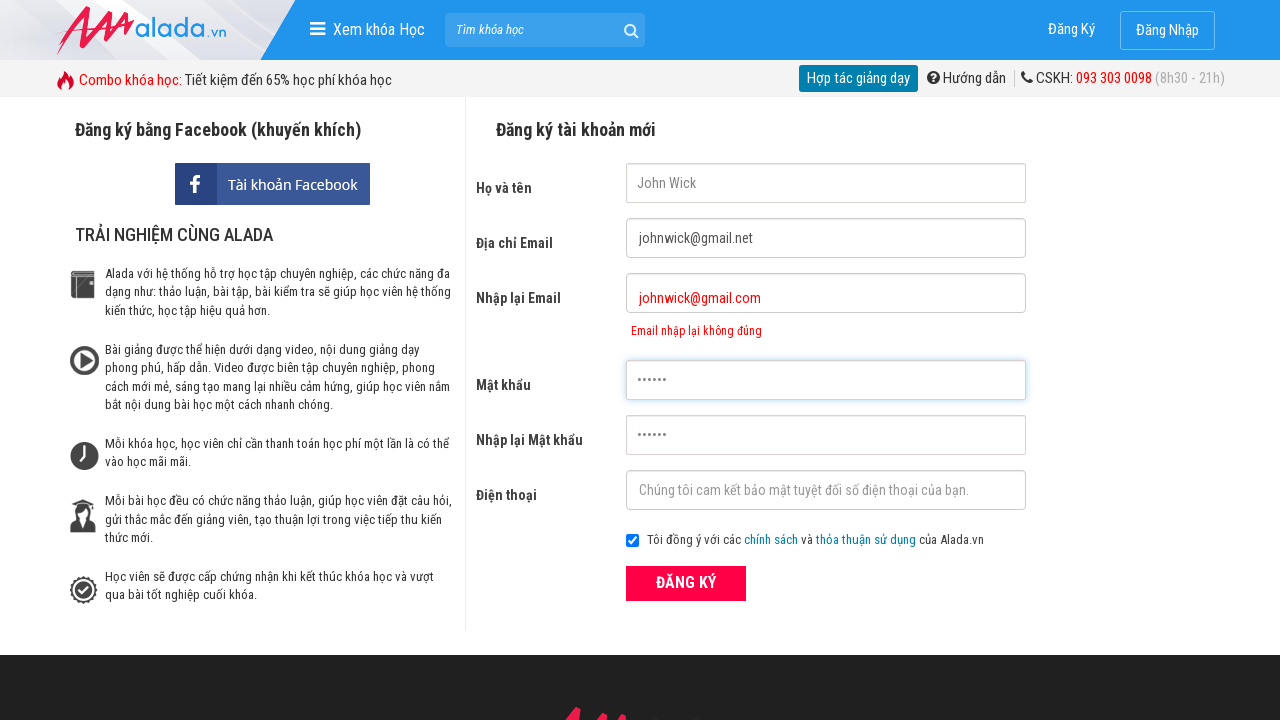

Filled phone field with '0987654321' on #txtPhone
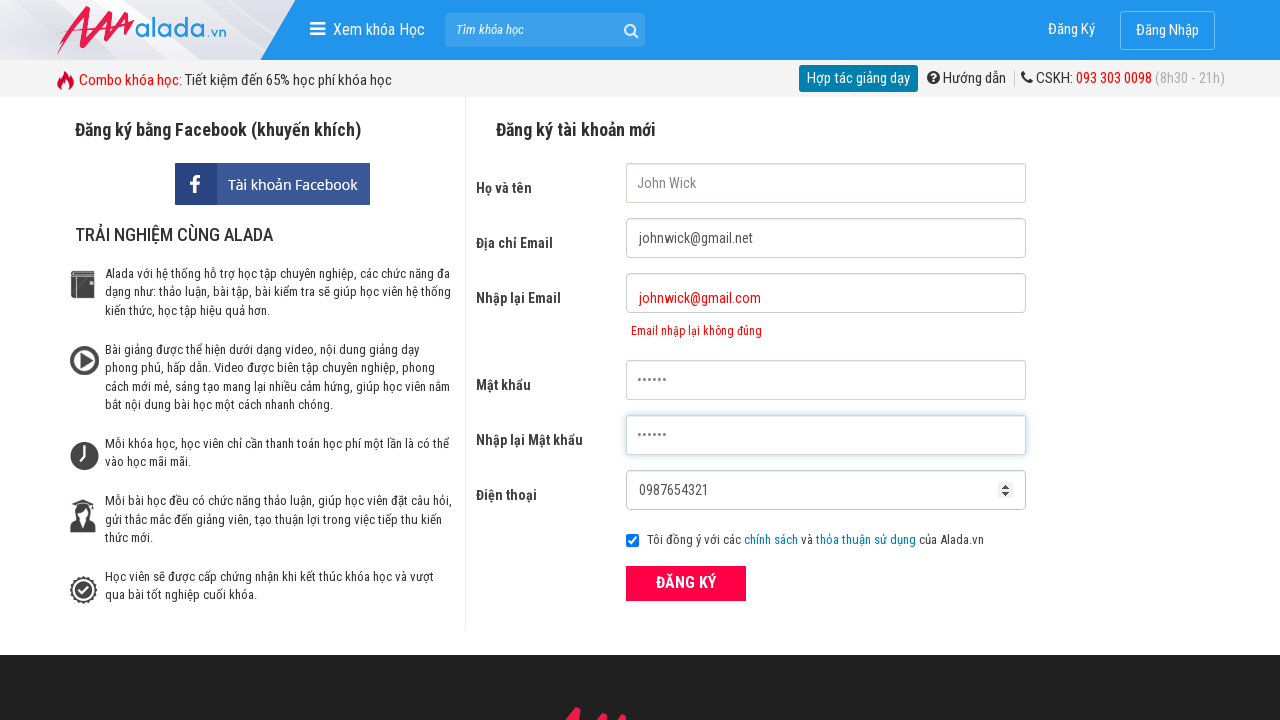

Clicked register button at (686, 583) on .btn_pink_sm.fs16
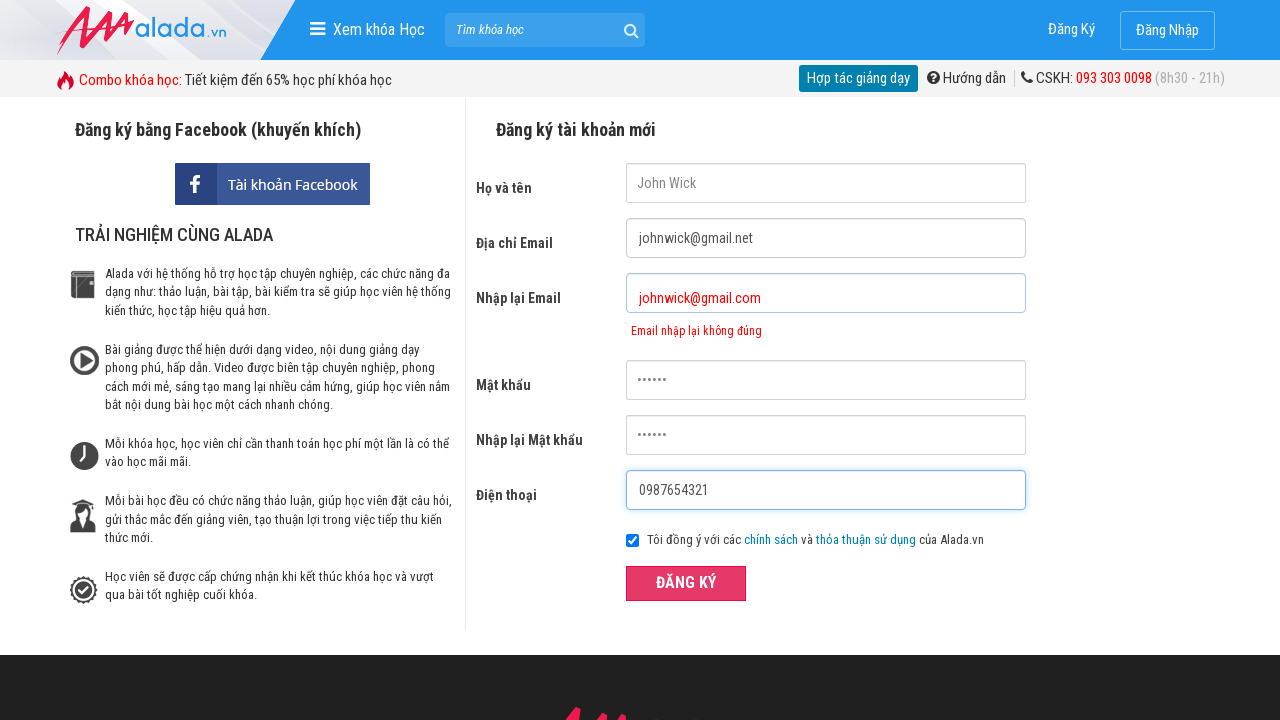

Verified confirm email error message appeared: 'Email nhập lại không đúng'
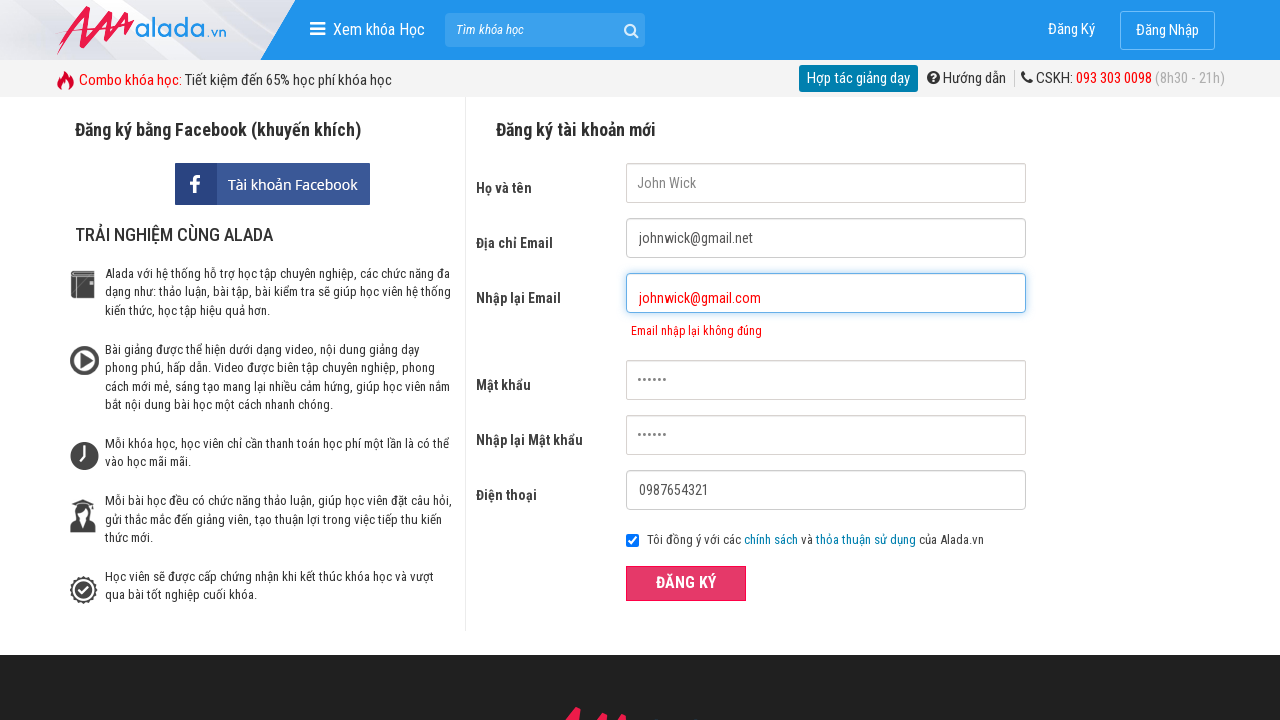

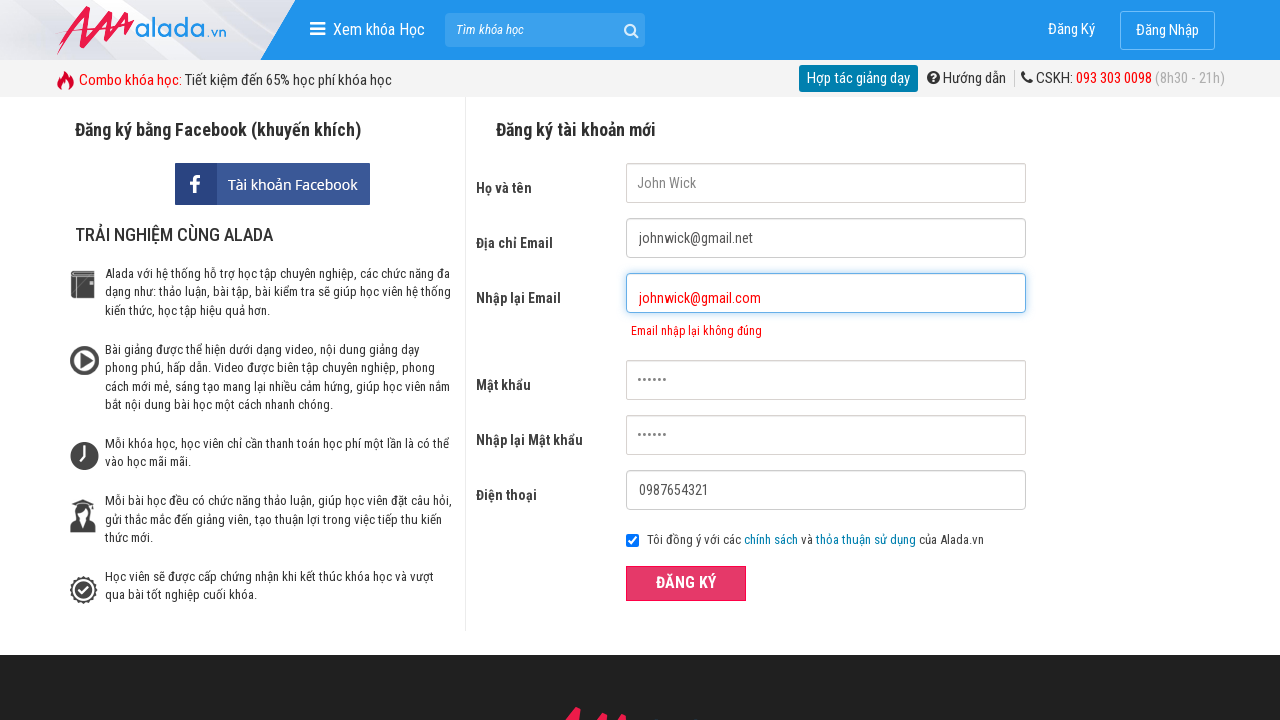